Tests whether the PROCEED TO CHECKOUT button can be clicked when the shopping cart is empty by clicking on the cart icon and then clicking the proceed button

Starting URL: https://rahulshettyacademy.com/seleniumPractise/#/

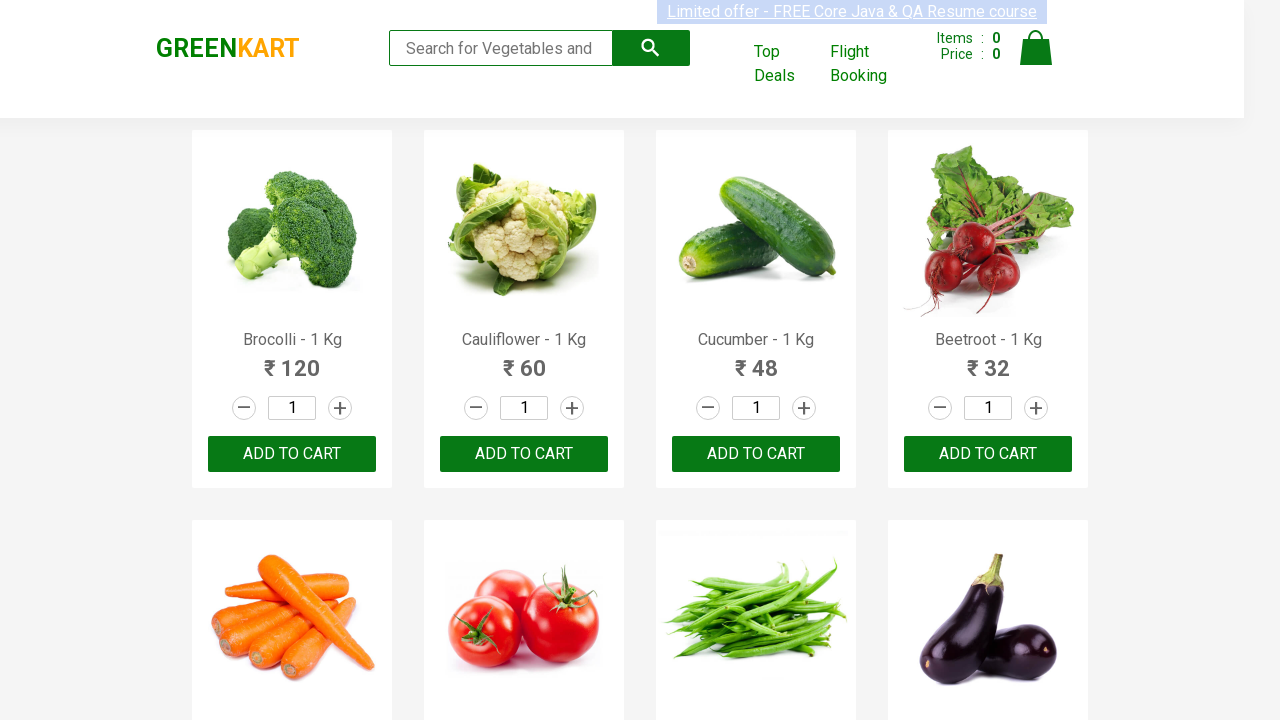

Waited 2 seconds for page to load
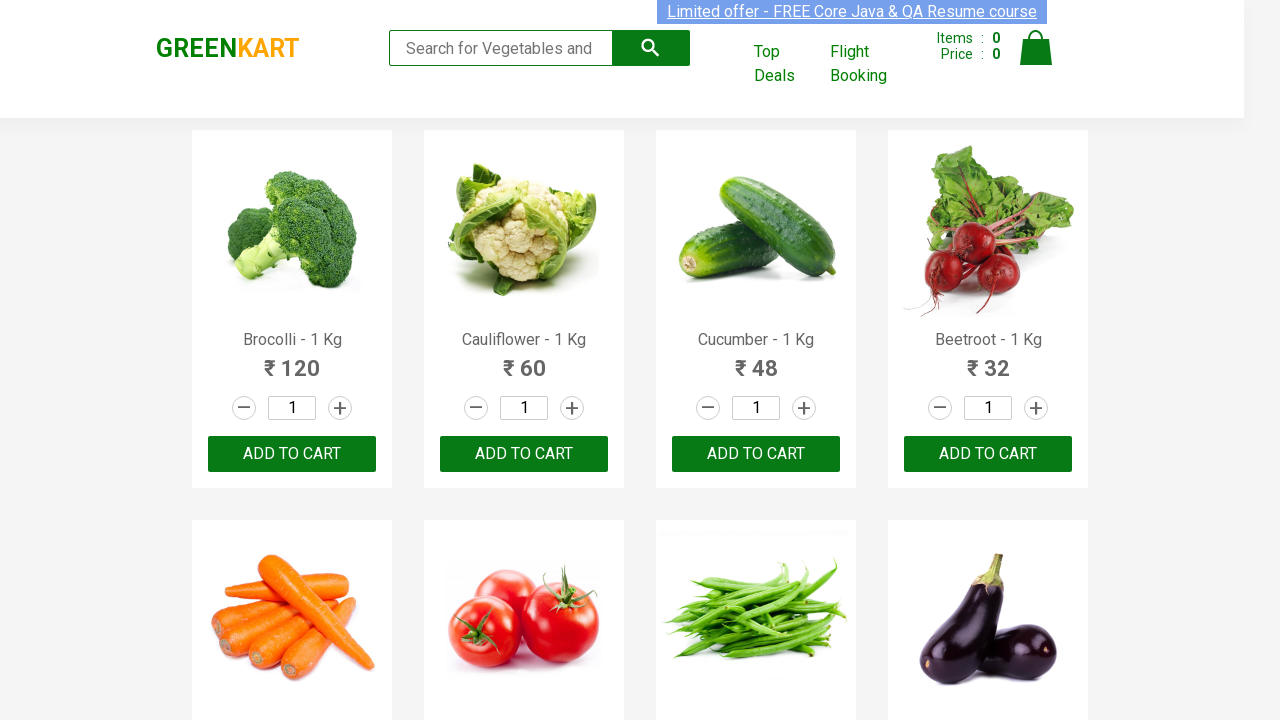

Clicked on the cart icon to view the shopping cart at (1036, 59) on .cart-icon
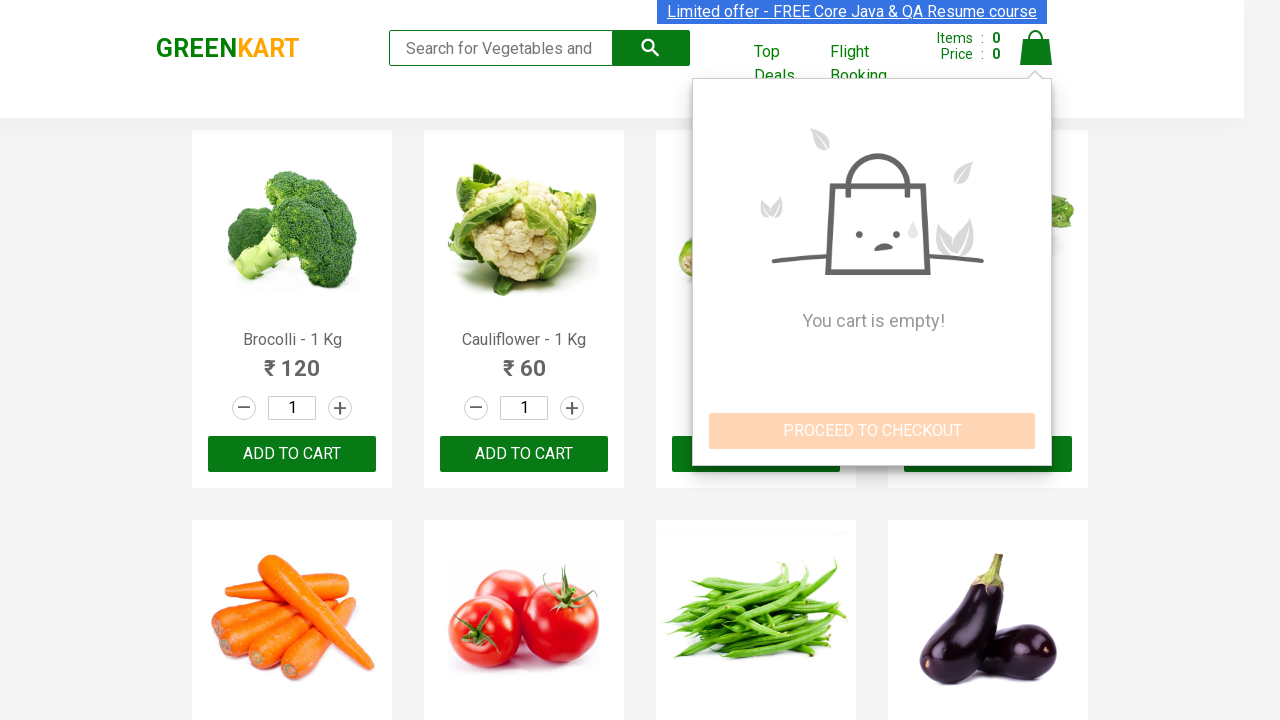

Clicked PROCEED TO CHECKOUT button with empty cart at (872, 431) on .action-block >> text=PROCEED TO CHECKOUT
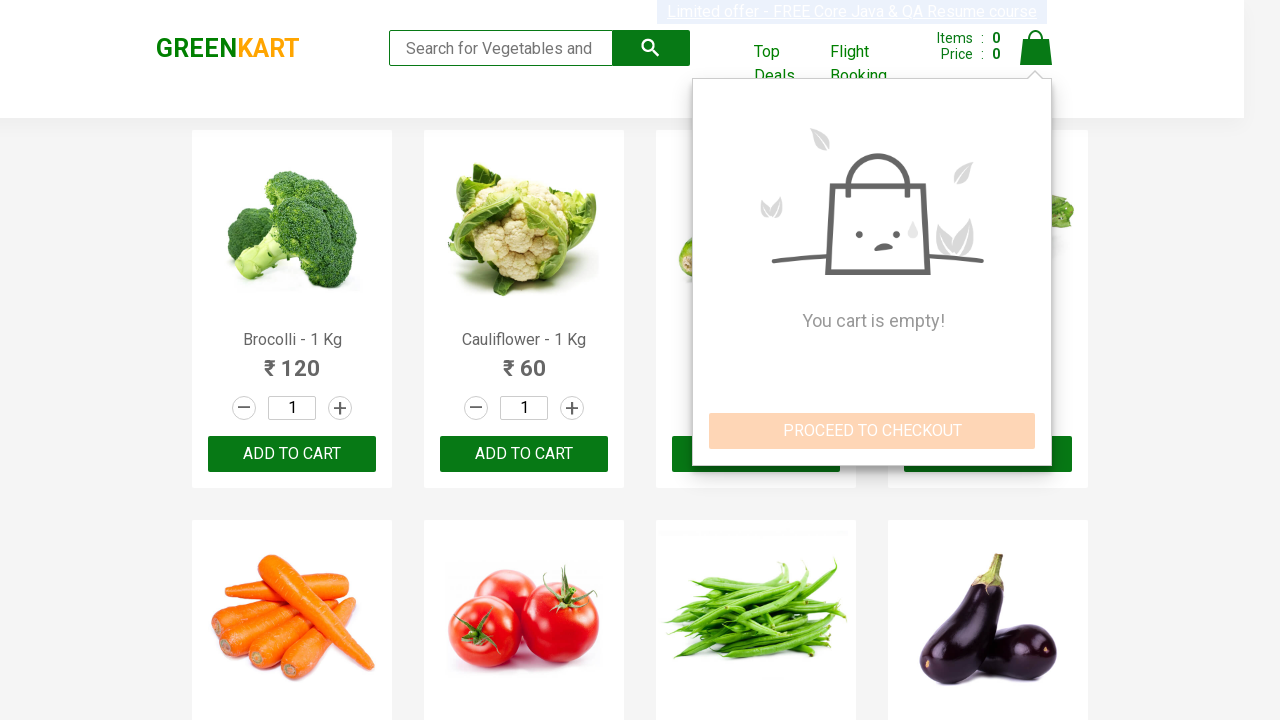

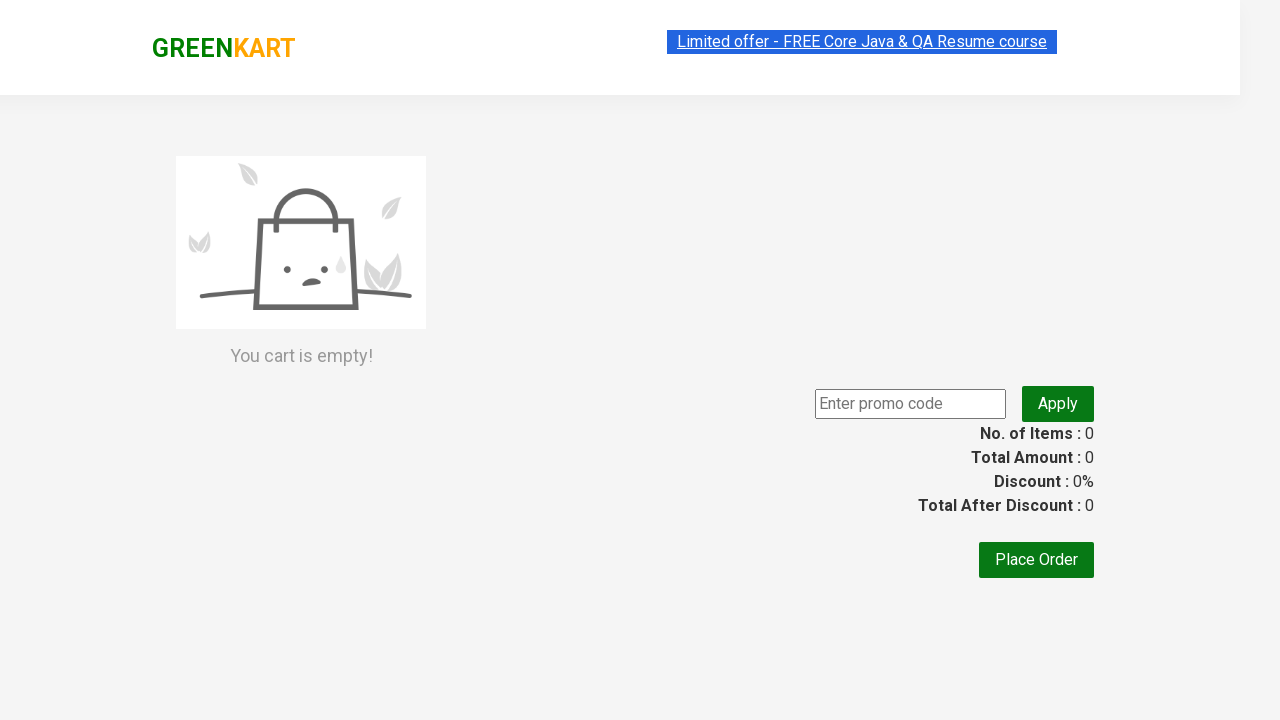